Tests drag and drop functionality on the jQuery UI droppable demo page by dragging an element onto a drop target

Starting URL: http://jqueryui.com/resources/demos/droppable/default.html

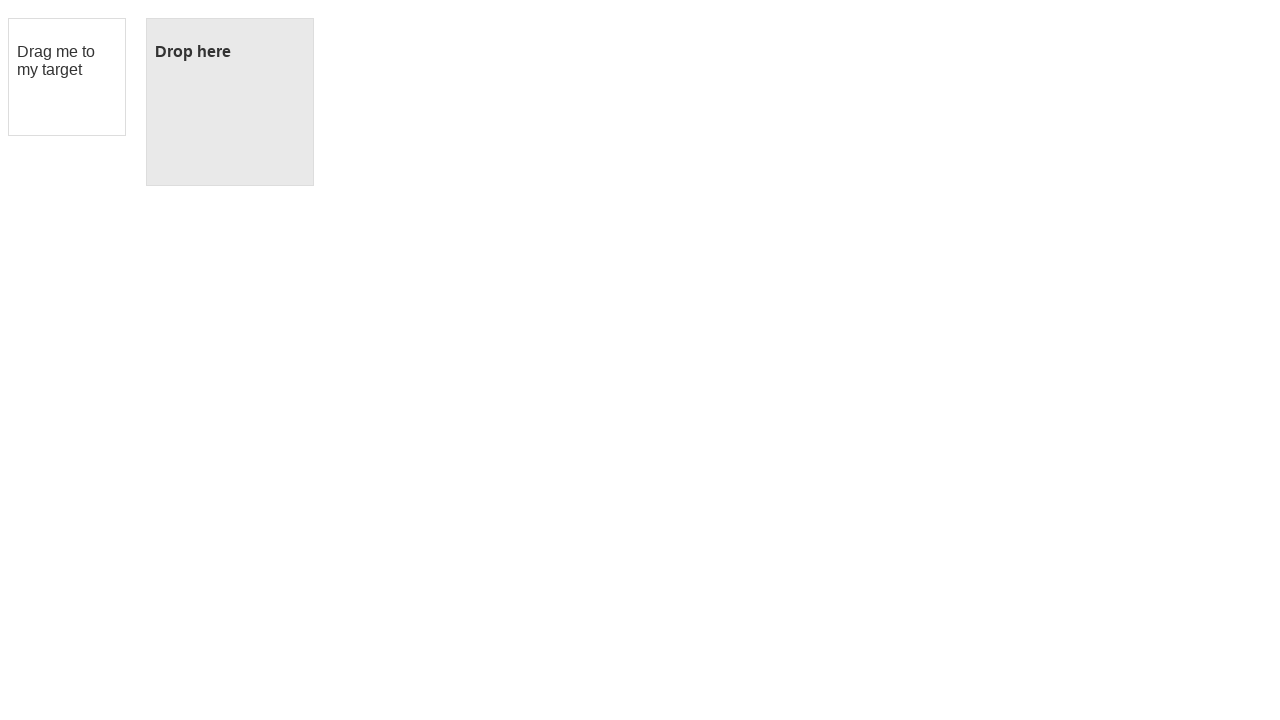

Located the draggable element
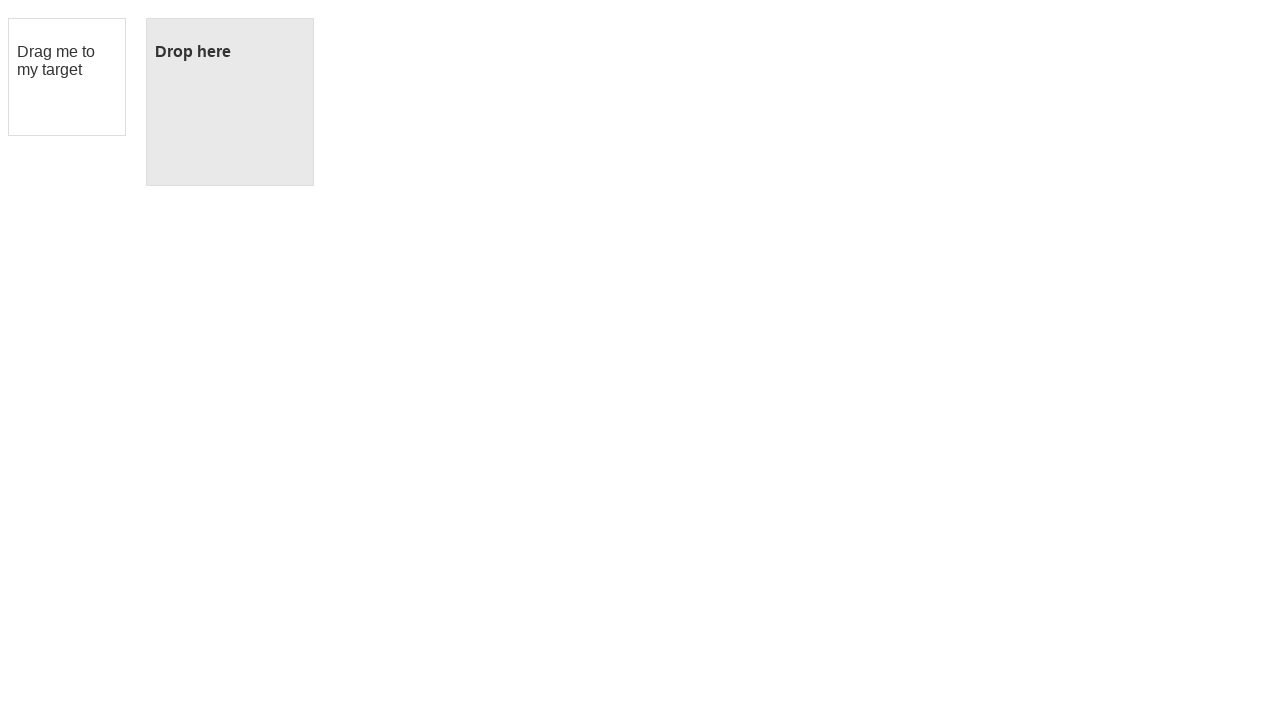

Located the droppable target element
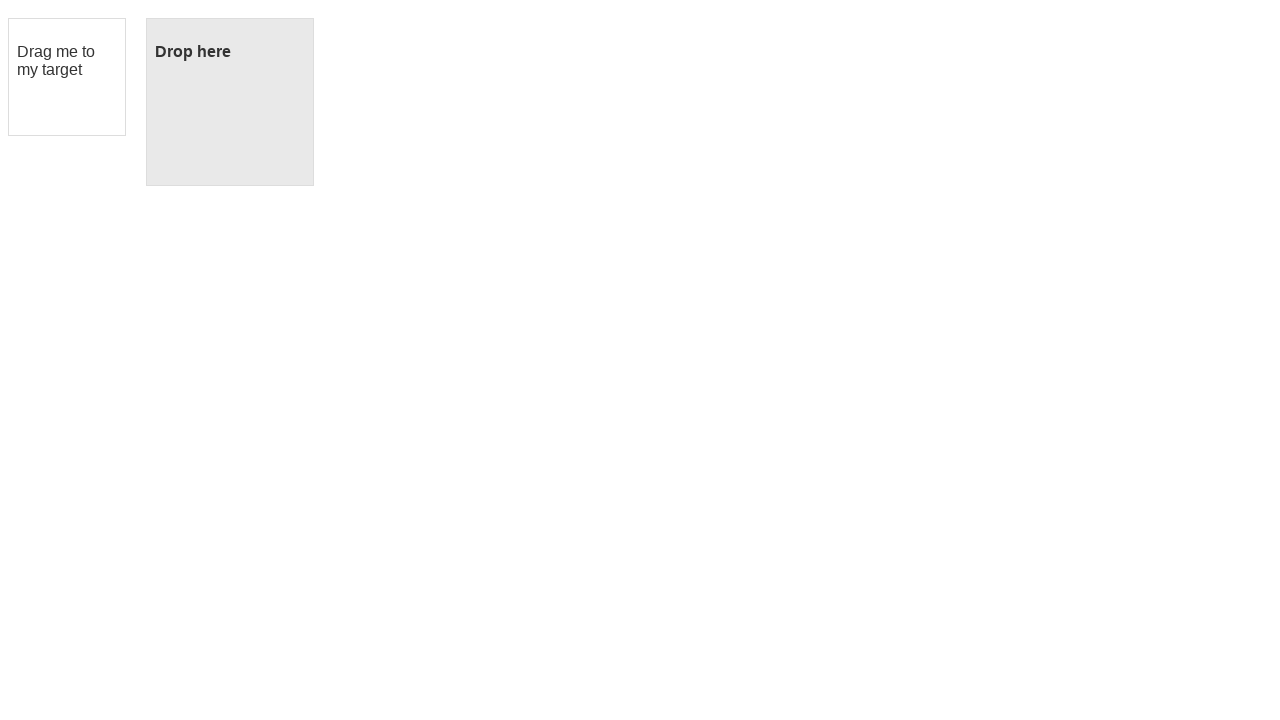

Dragged the draggable element onto the droppable target at (230, 102)
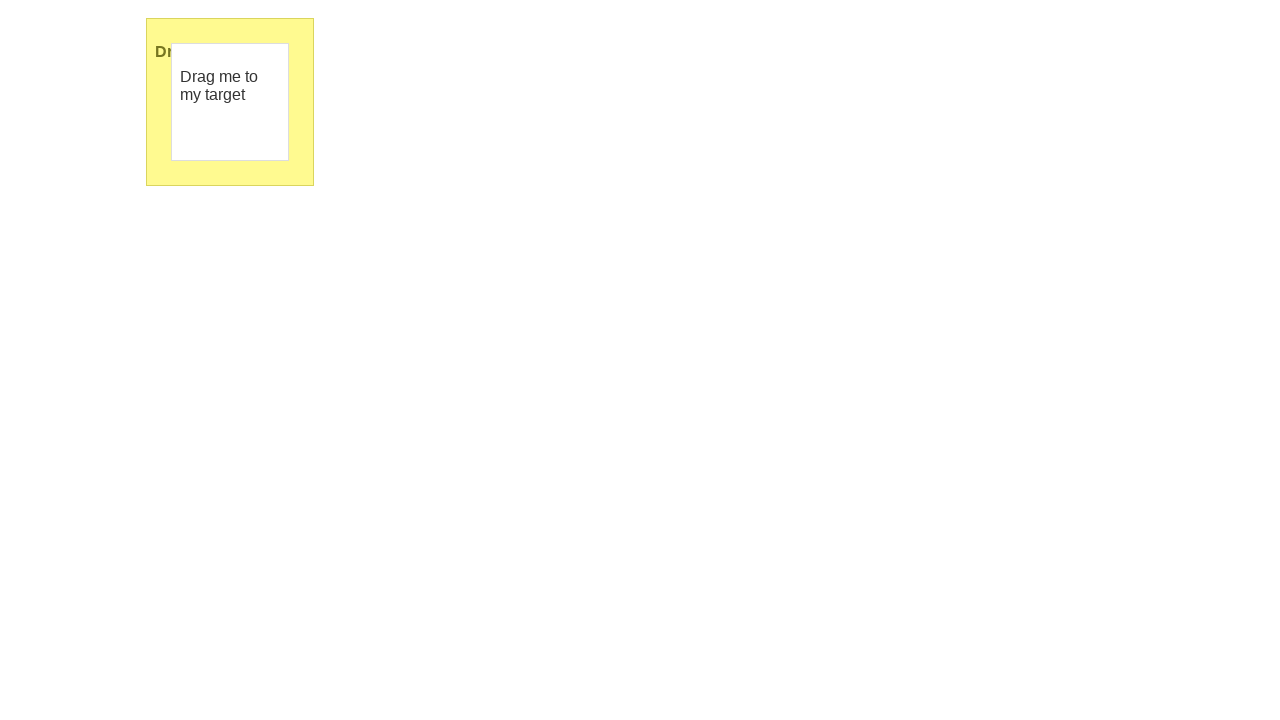

Verified drop was successful - droppable element now has ui-state-highlight class
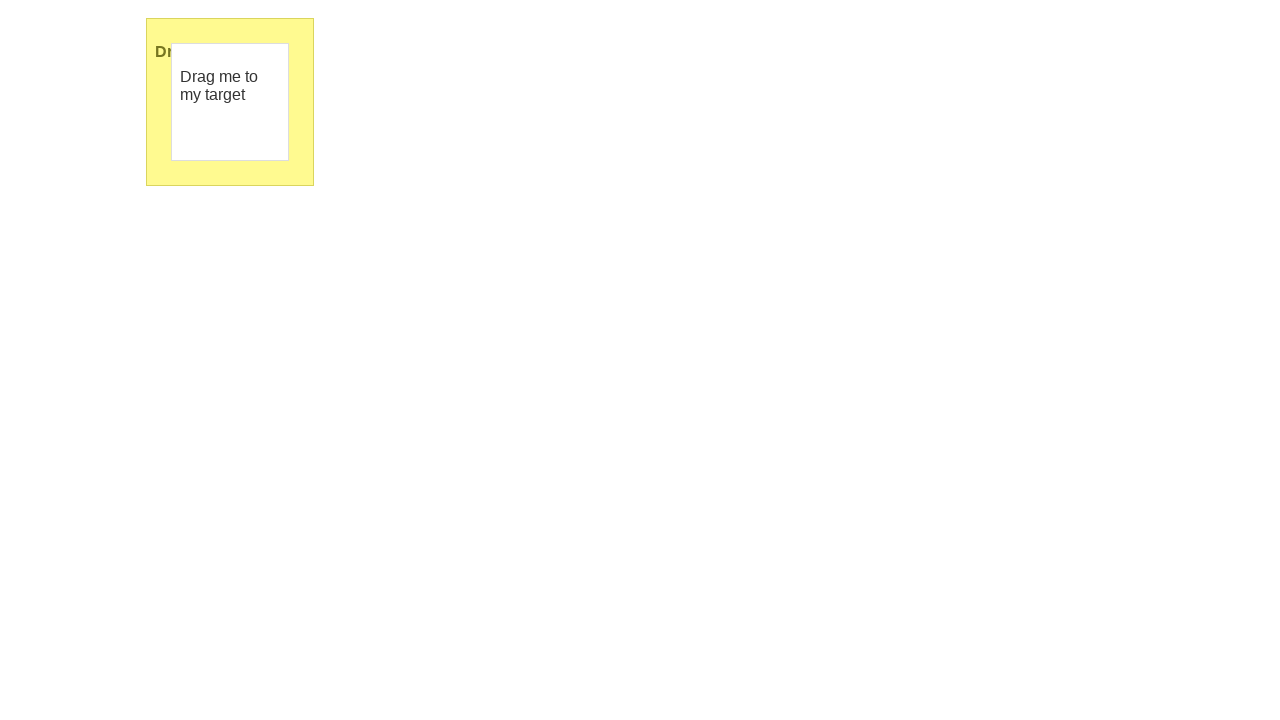

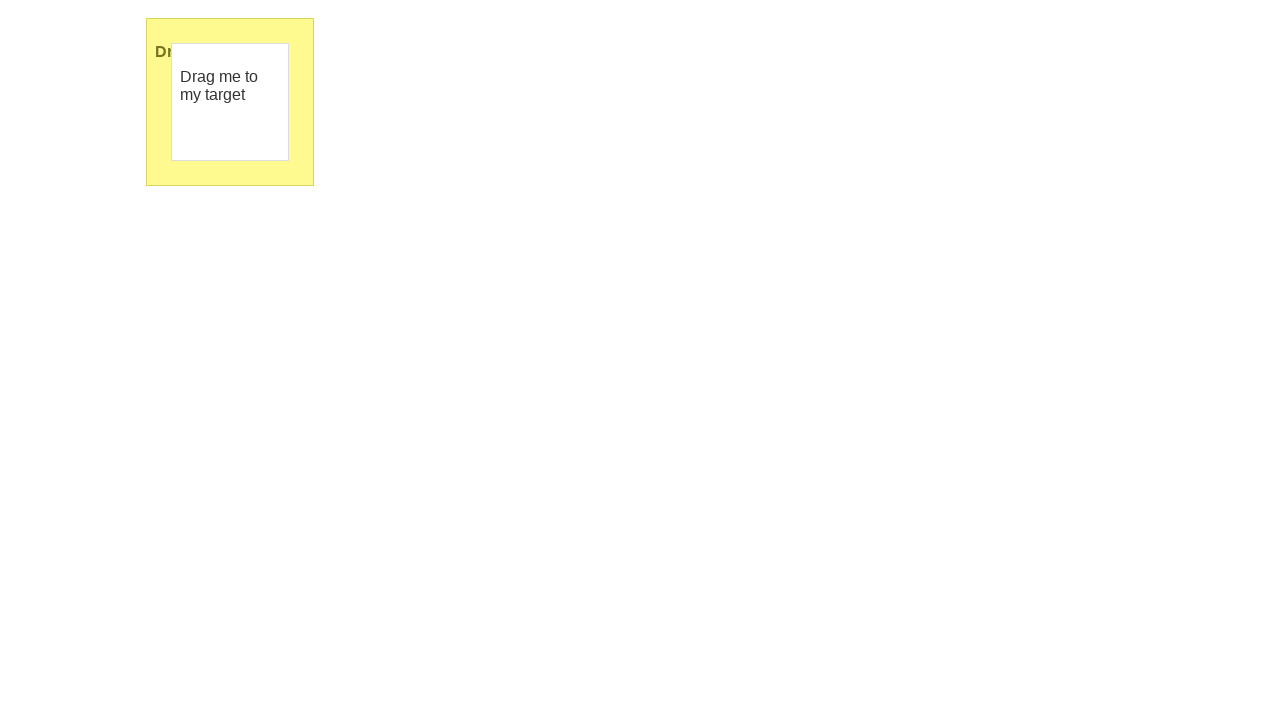